Tests iterating through all checkboxes, checking them all, then unchecking them in reverse order.

Starting URL: https://thefreerangetester.github.io/sandbox-automation-testing/

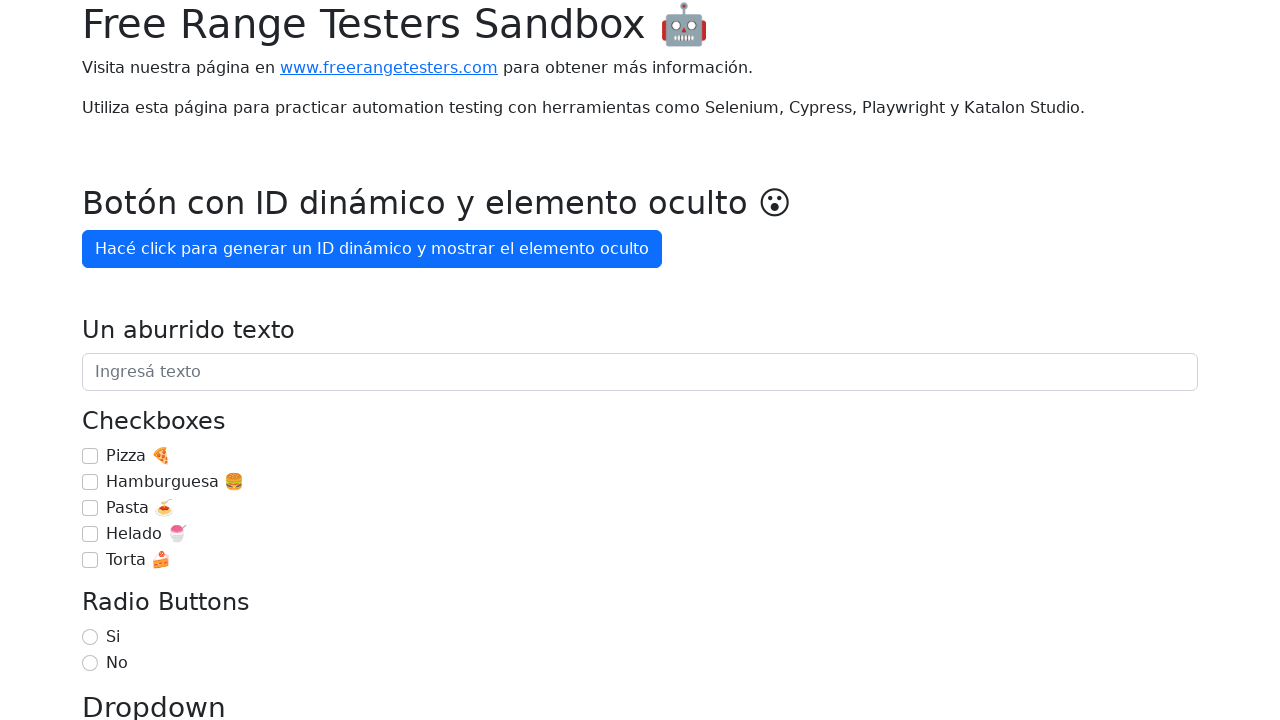

Navigated to sandbox automation testing page
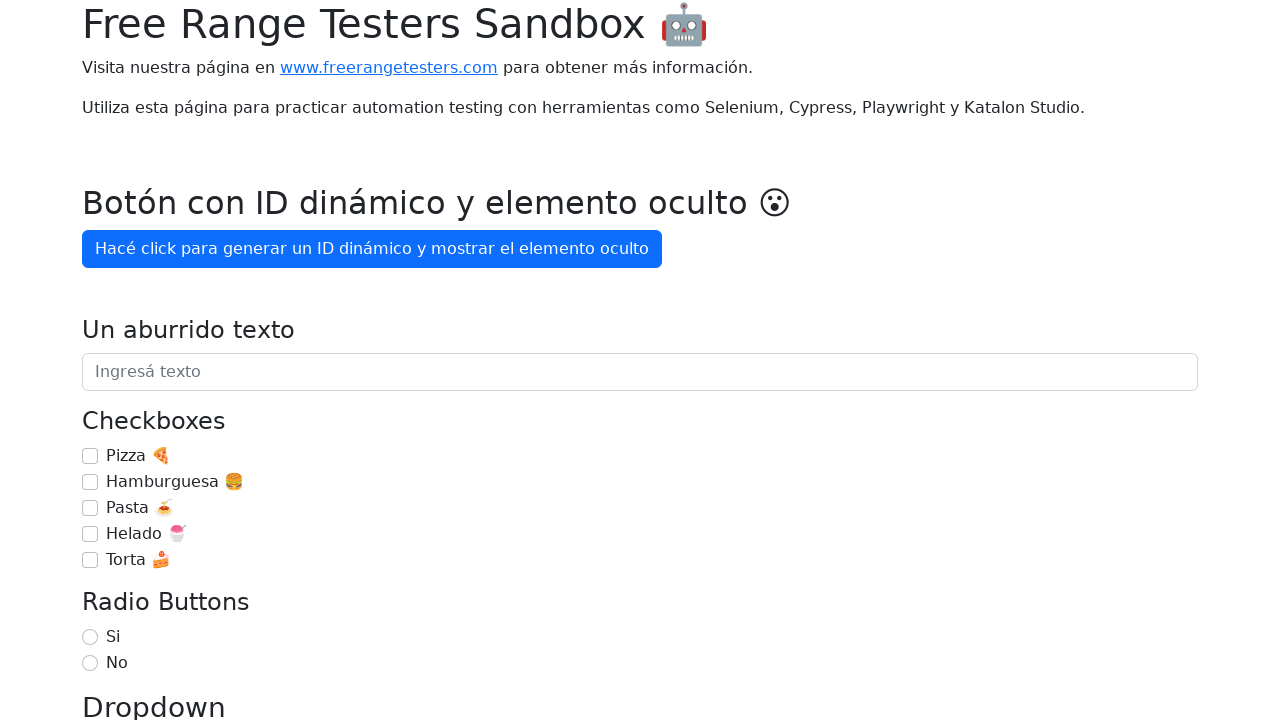

Retrieved all checkboxes from the page
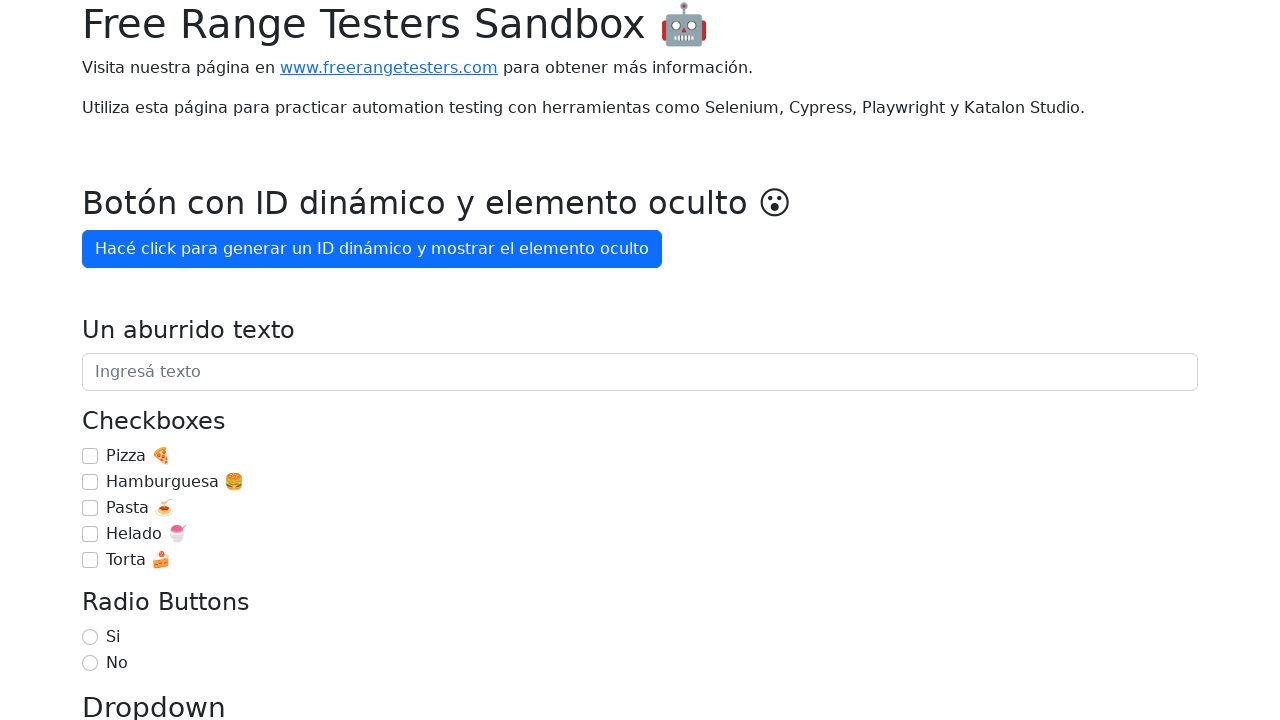

Checked a checkbox at (90, 456) on internal:role=checkbox >> nth=0
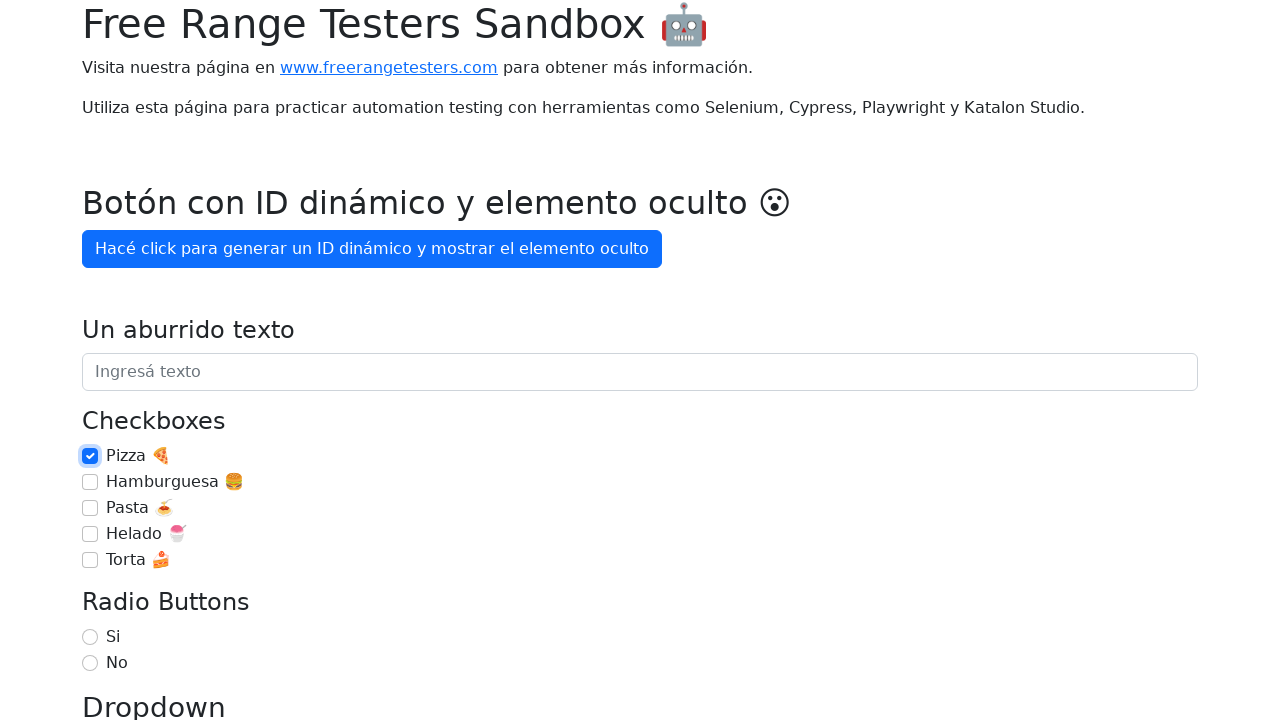

Checked a checkbox at (90, 482) on internal:role=checkbox >> nth=1
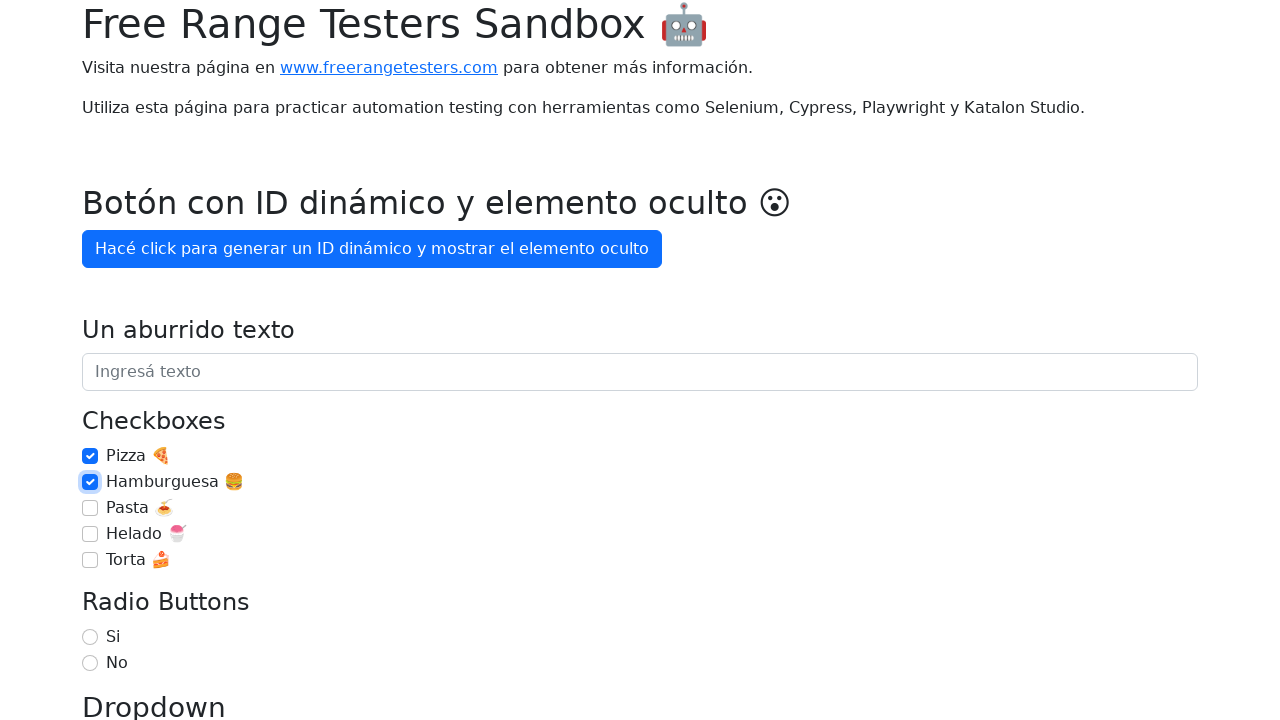

Checked a checkbox at (90, 508) on internal:role=checkbox >> nth=2
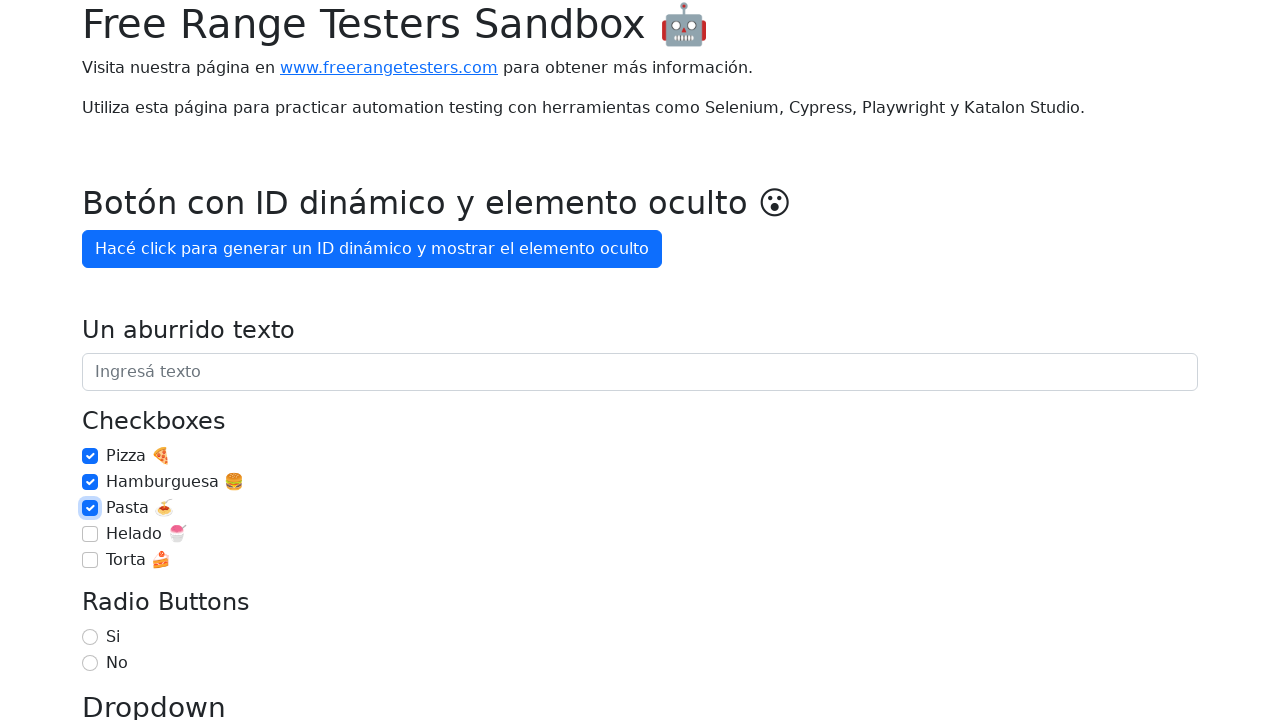

Checked a checkbox at (90, 534) on internal:role=checkbox >> nth=3
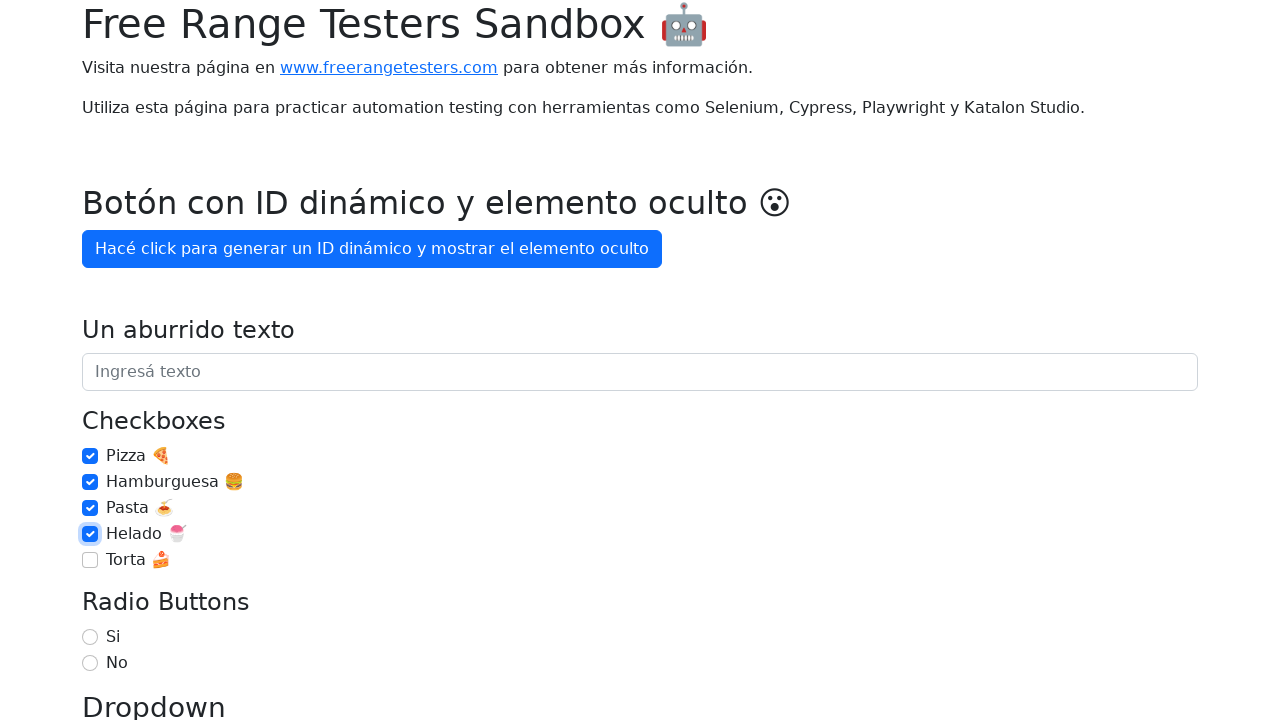

Checked a checkbox at (90, 560) on internal:role=checkbox >> nth=4
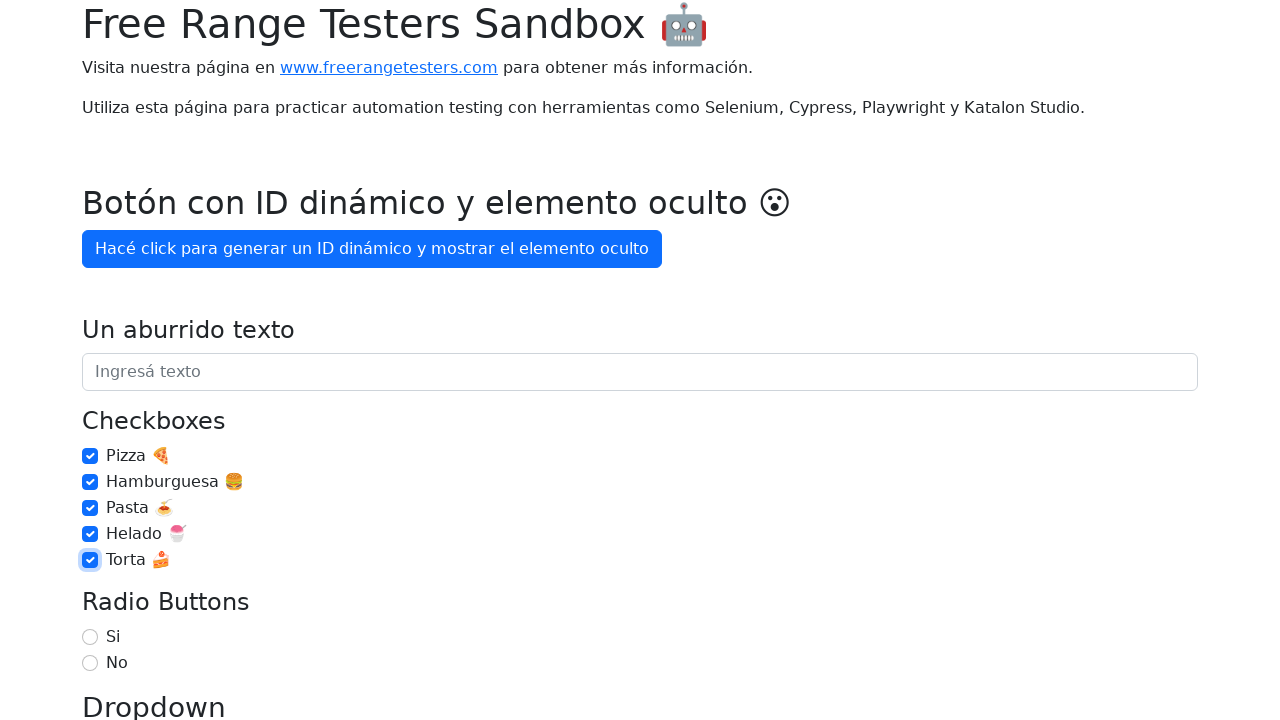

Retrieved all checkboxes again for unchecking
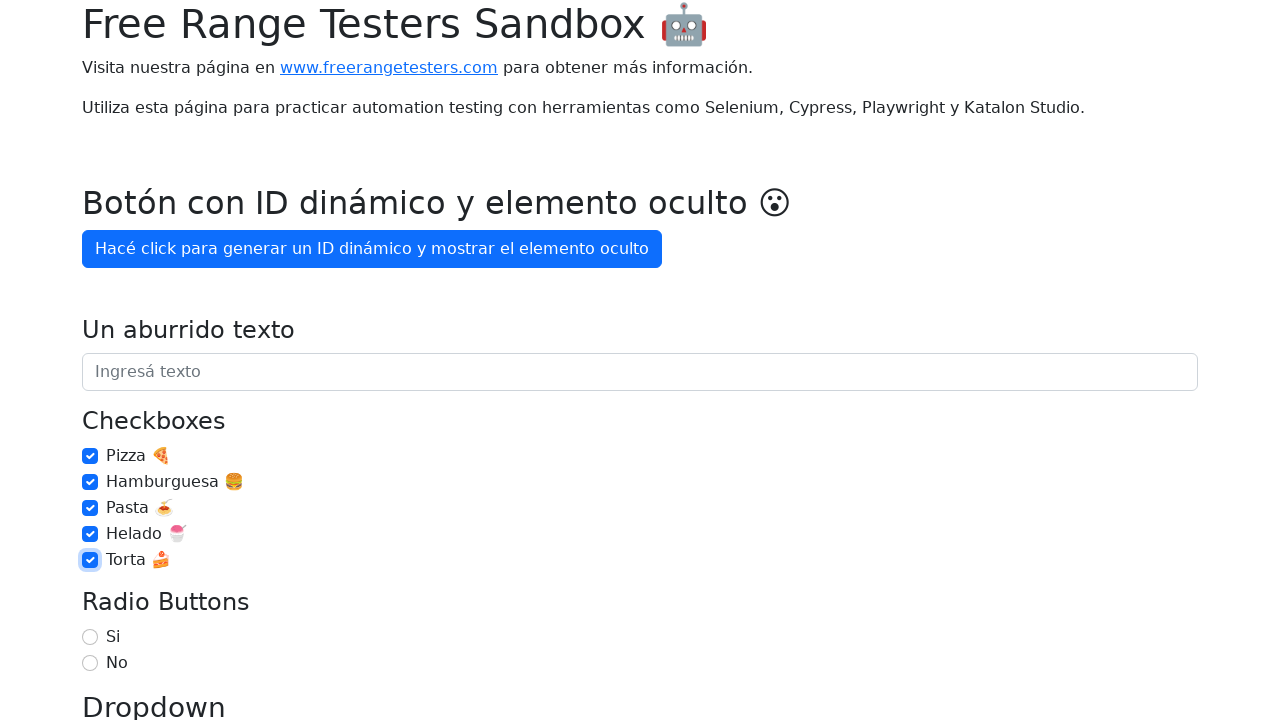

Unchecked checkbox at reverse index 0 at (90, 560) on internal:role=checkbox >> nth=4
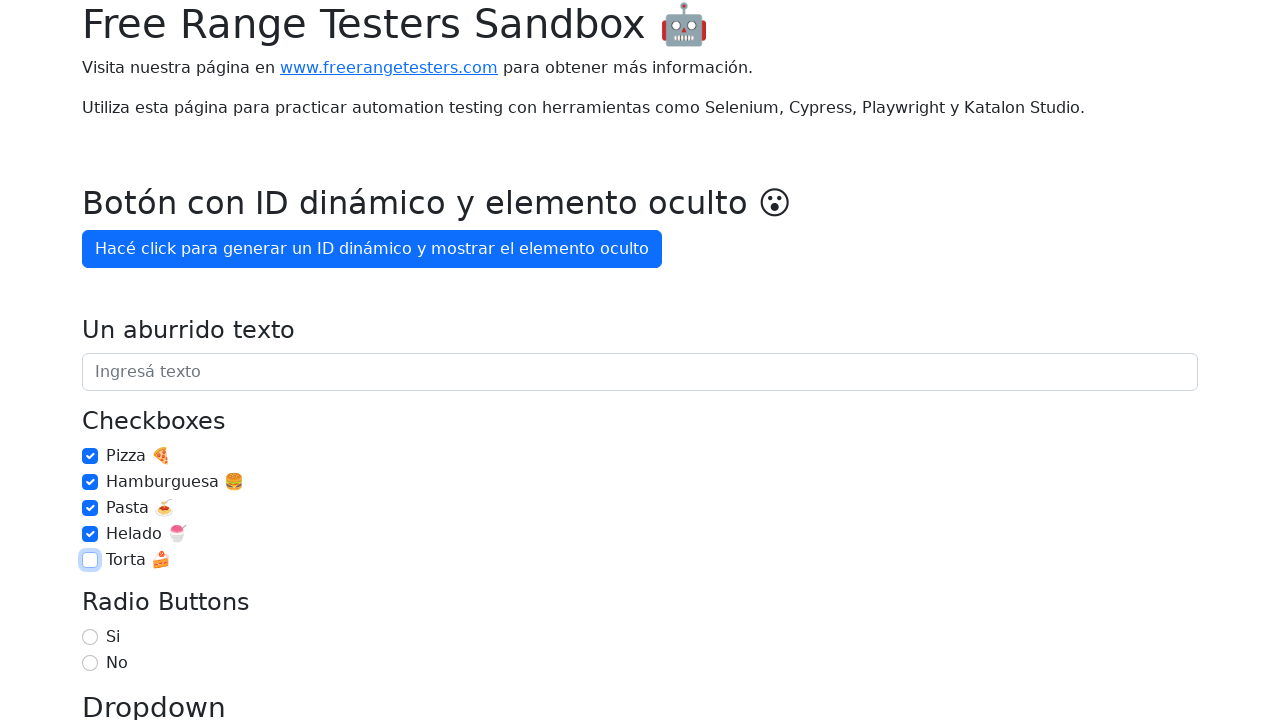

Unchecked checkbox at reverse index 1 at (90, 534) on internal:role=checkbox >> nth=3
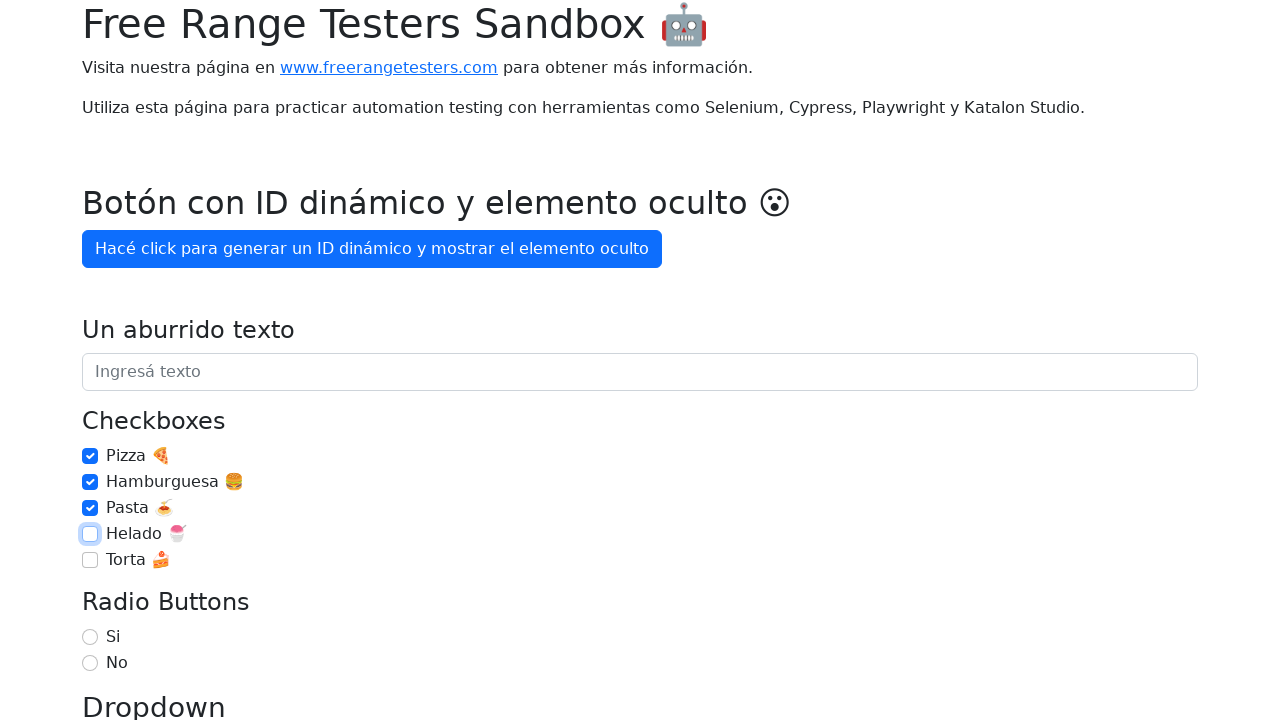

Unchecked checkbox at reverse index 2 at (90, 508) on internal:role=checkbox >> nth=2
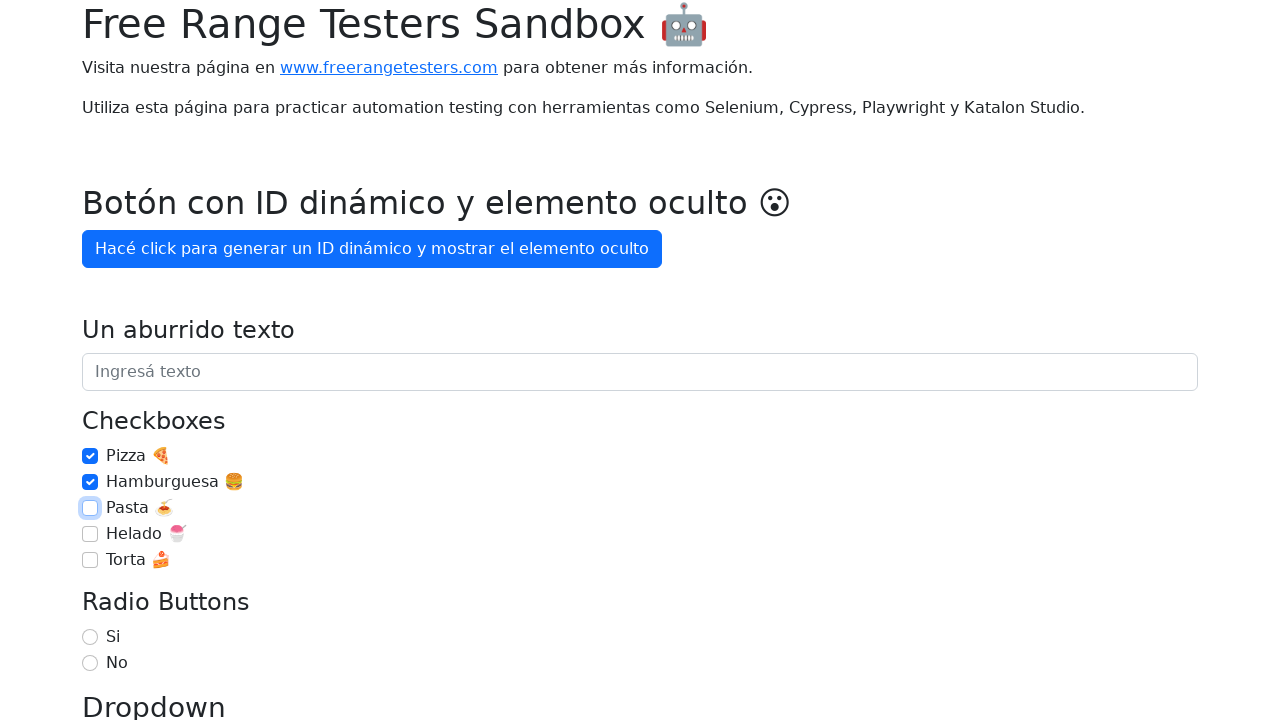

Unchecked checkbox at reverse index 3 at (90, 482) on internal:role=checkbox >> nth=1
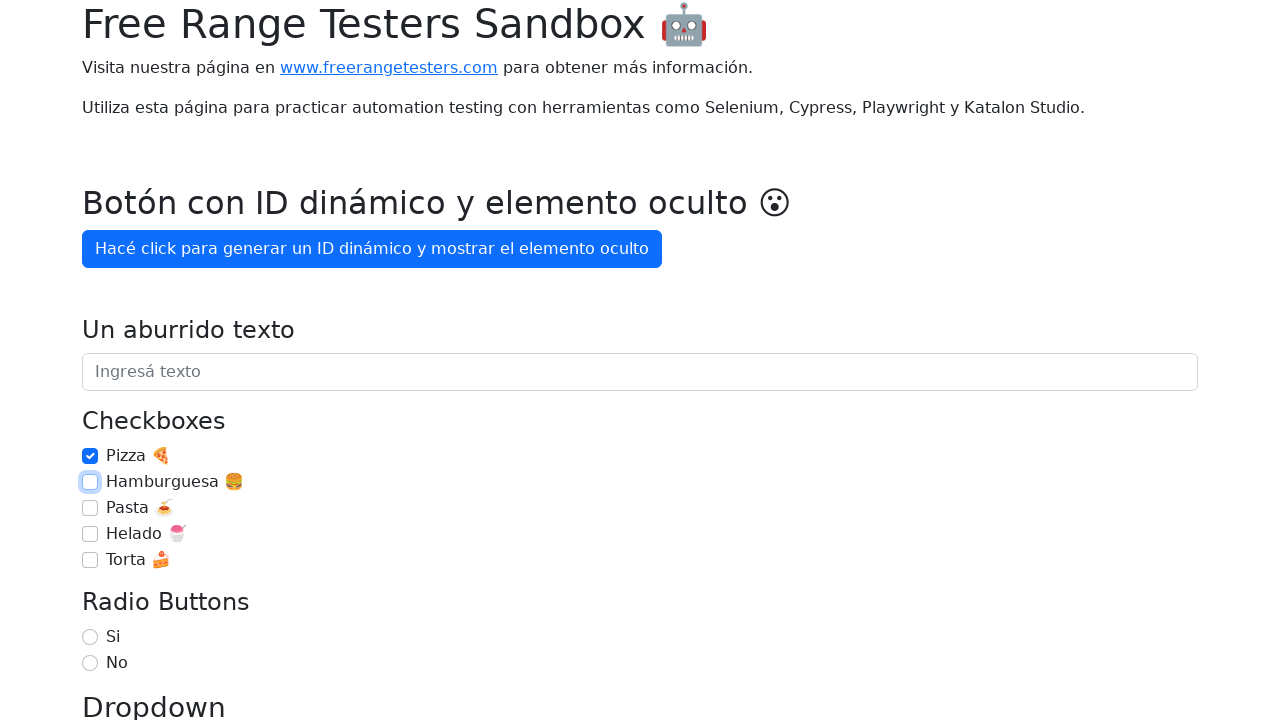

Unchecked checkbox at reverse index 4 at (90, 456) on internal:role=checkbox >> nth=0
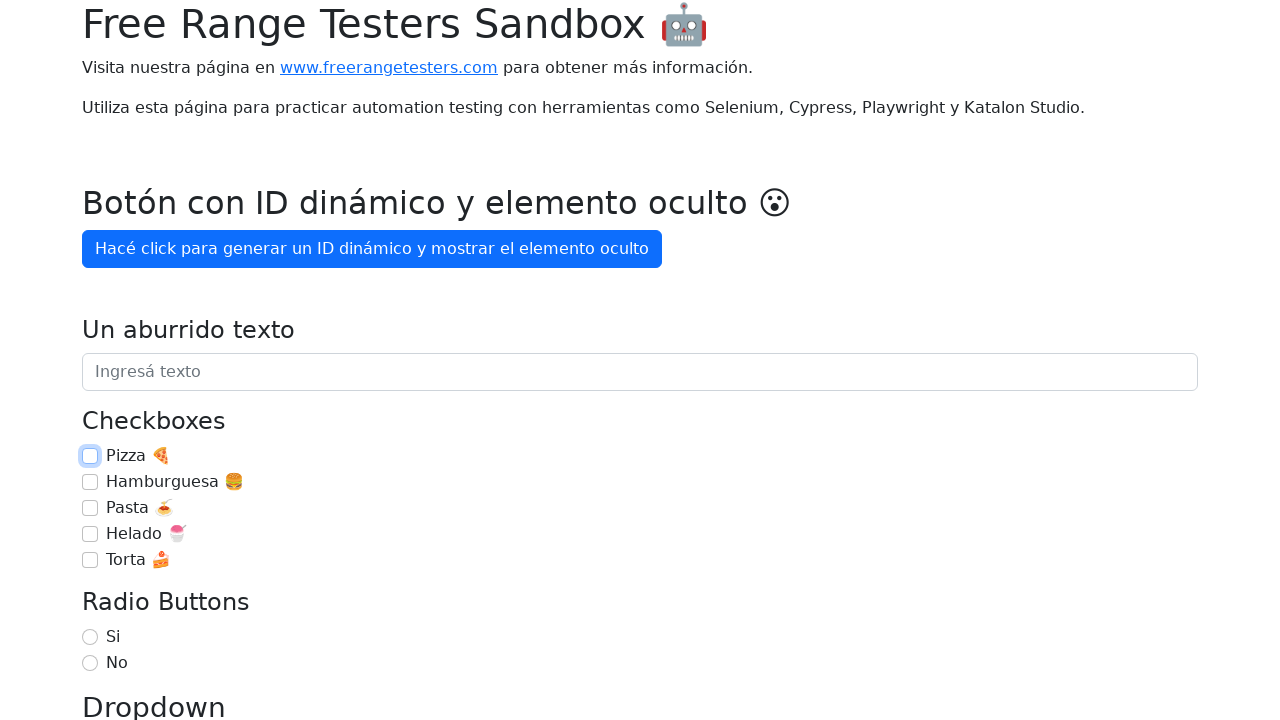

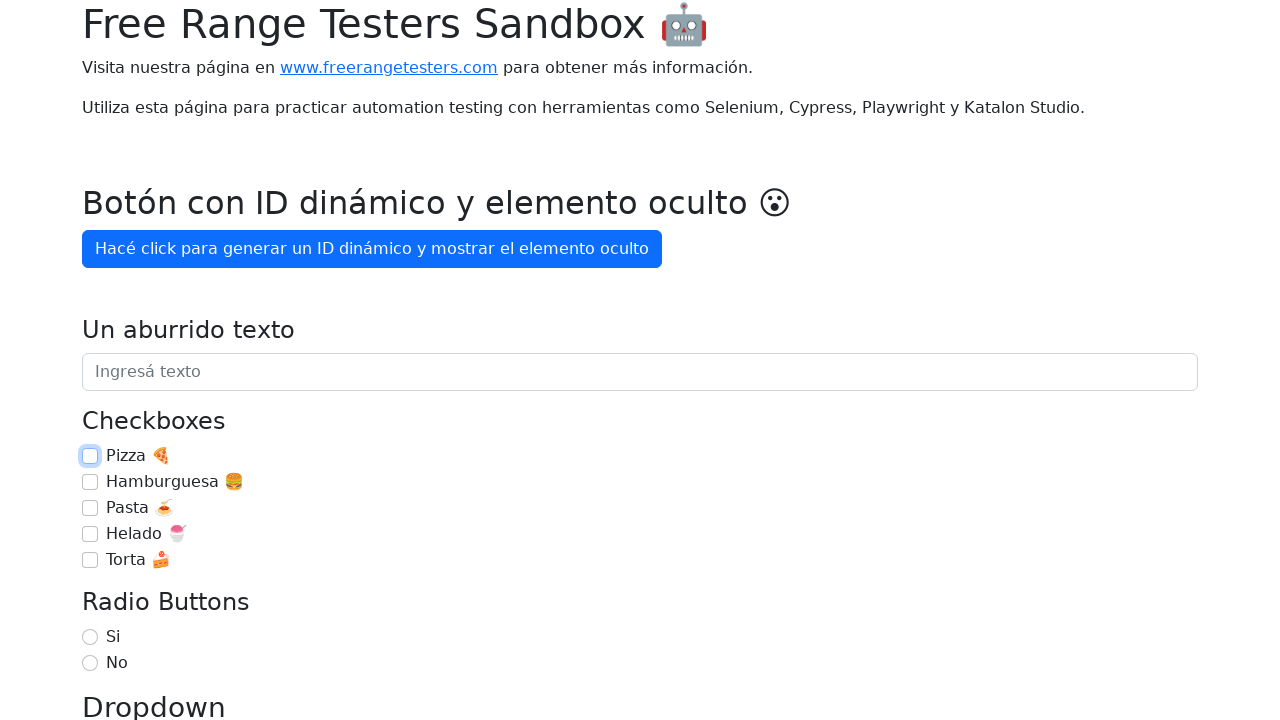